Tests the sorting functionality on a clinical trials registry by clicking the "Start date" button to sort trials in descending order, then verifies the trial list elements are displayed.

Starting URL: https://hpscreg.eu/browse/trials

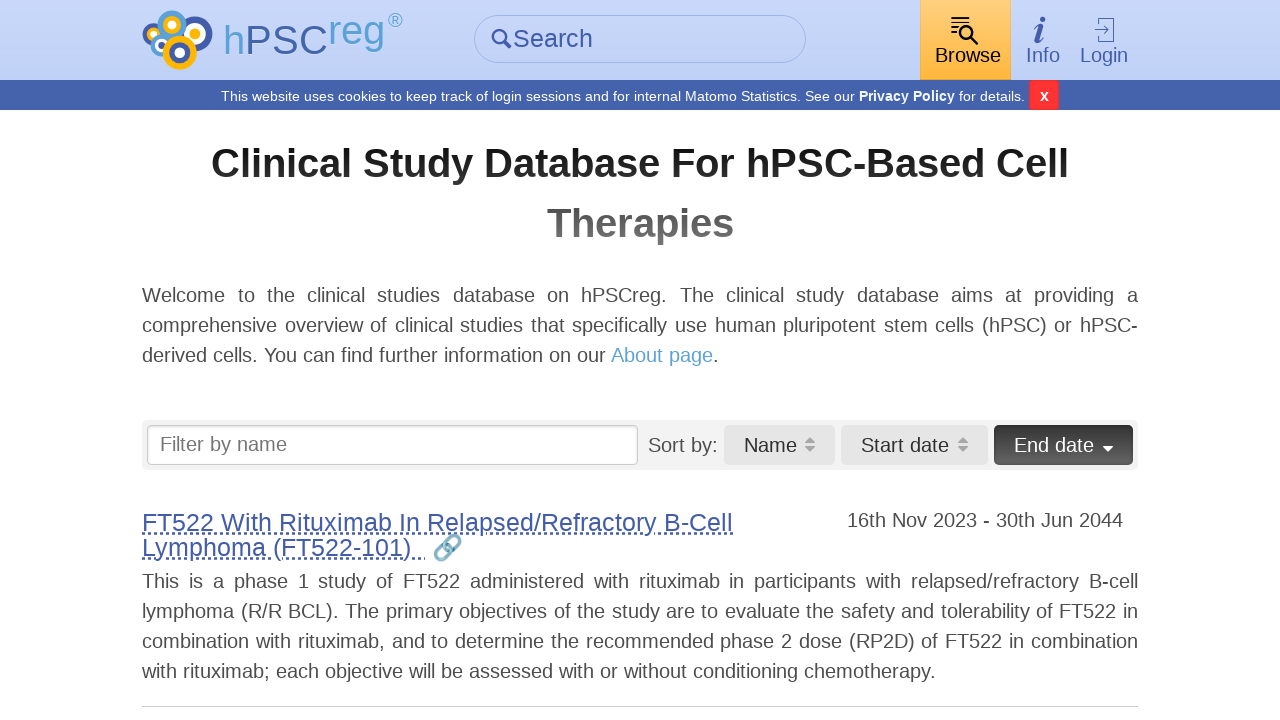

Waited for buttons to load on the page
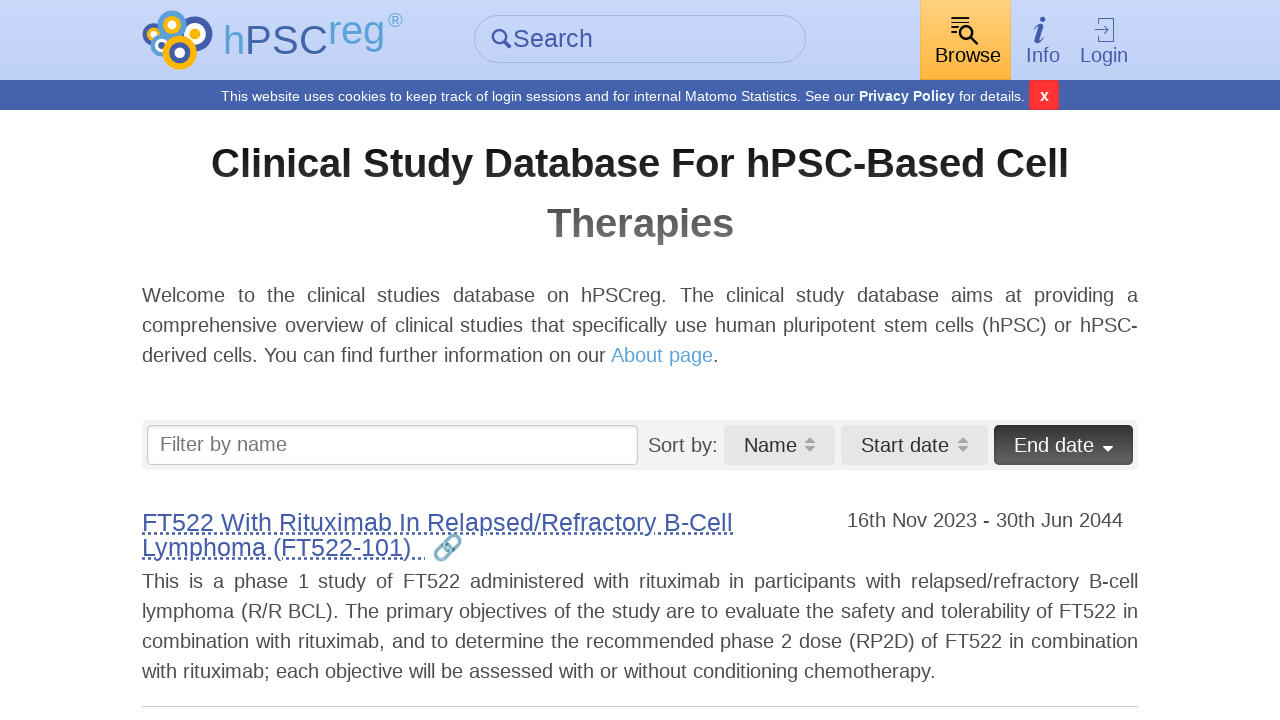

Located the 'Start date' button
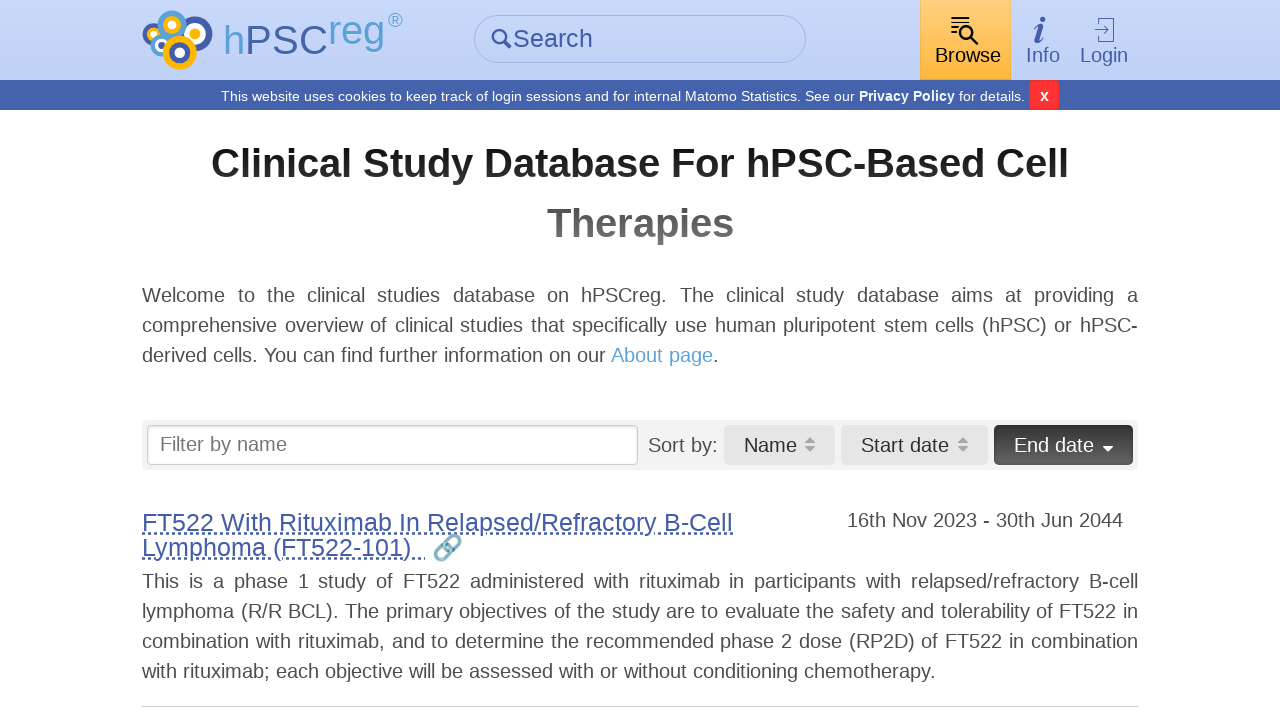

'Start date' button is visible
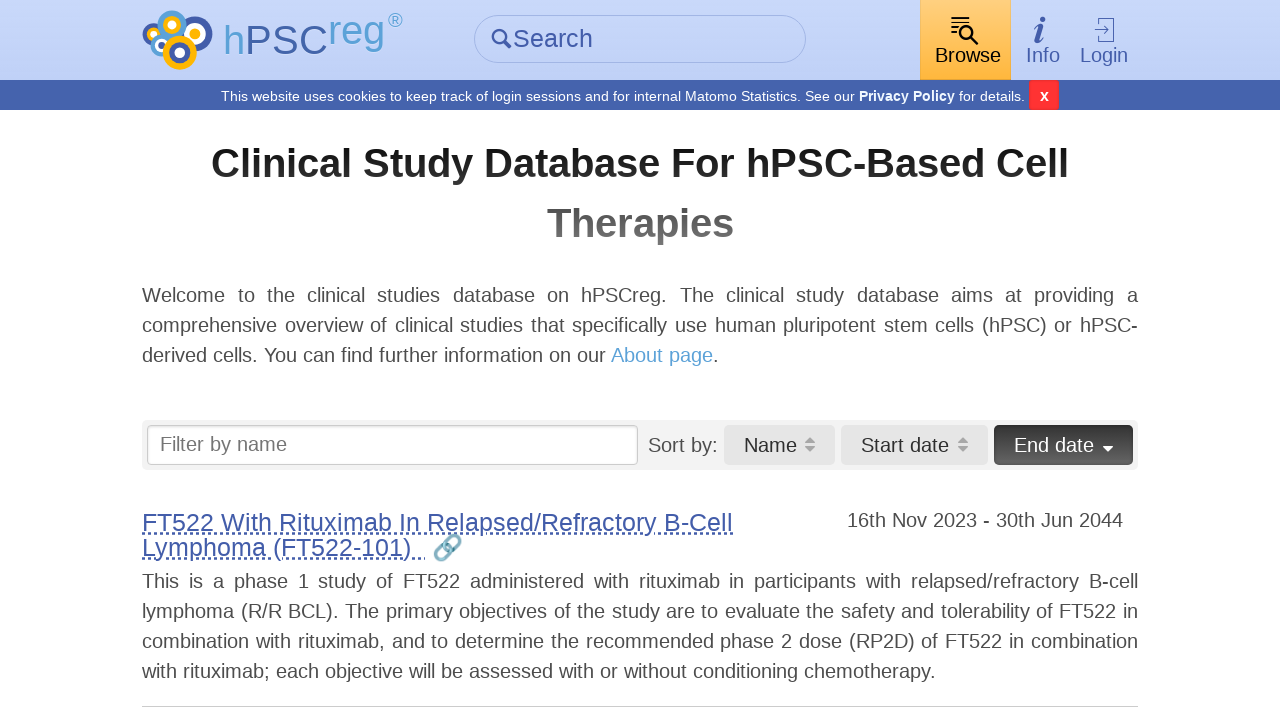

Retrieved 'Start date' button class attribute (attempt 1/5)
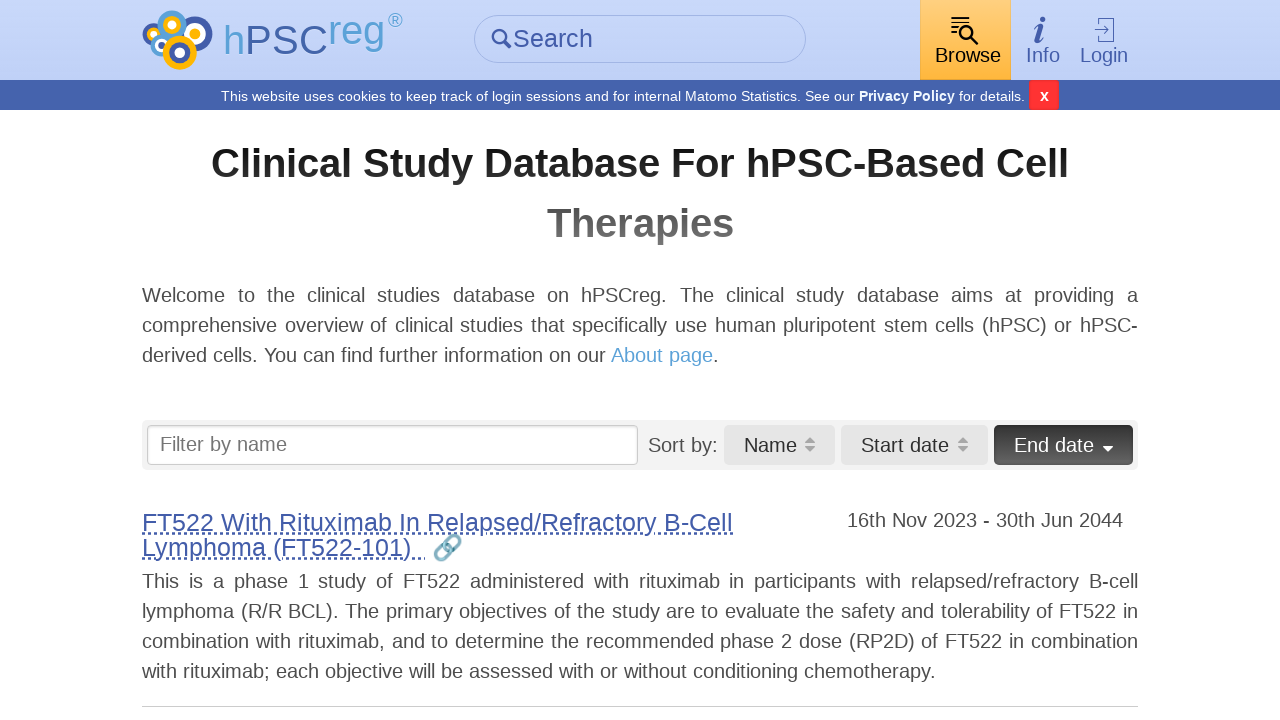

Clicked 'Start date' button to sort (attempt 1/5) at (915, 445) on button >> internal:has-text="Start date"i
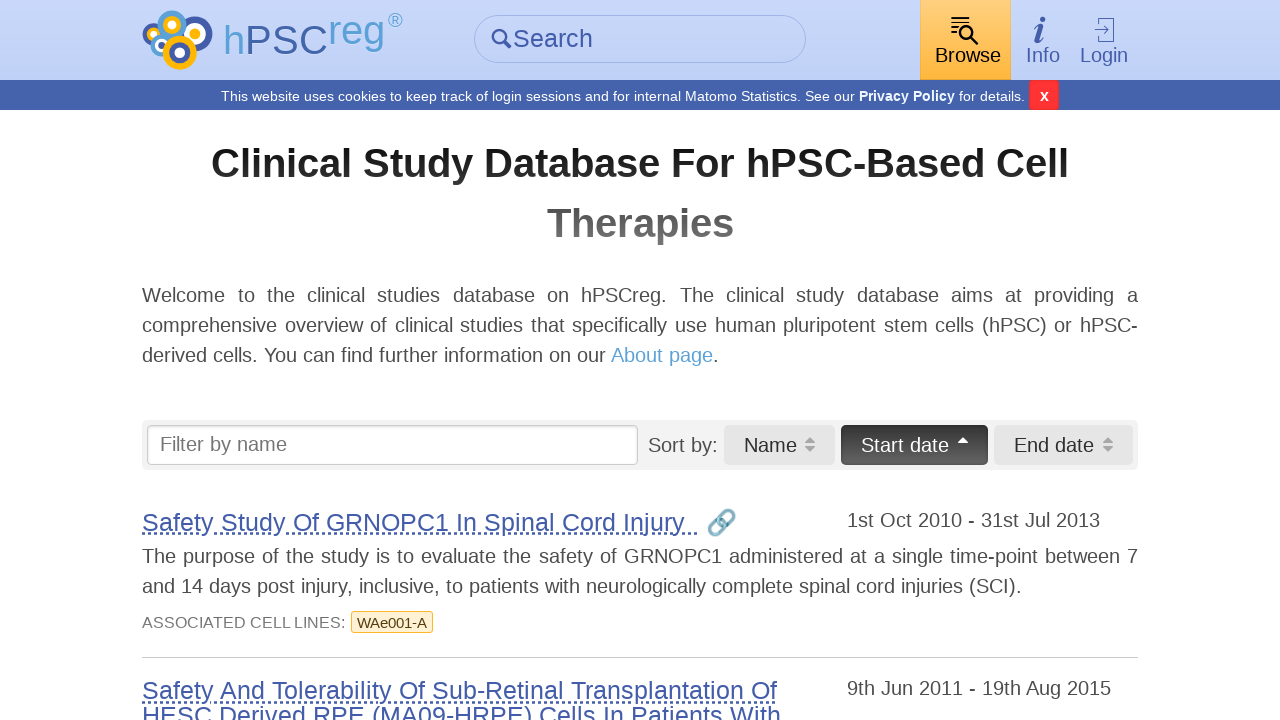

Waited 1 second for sort to process
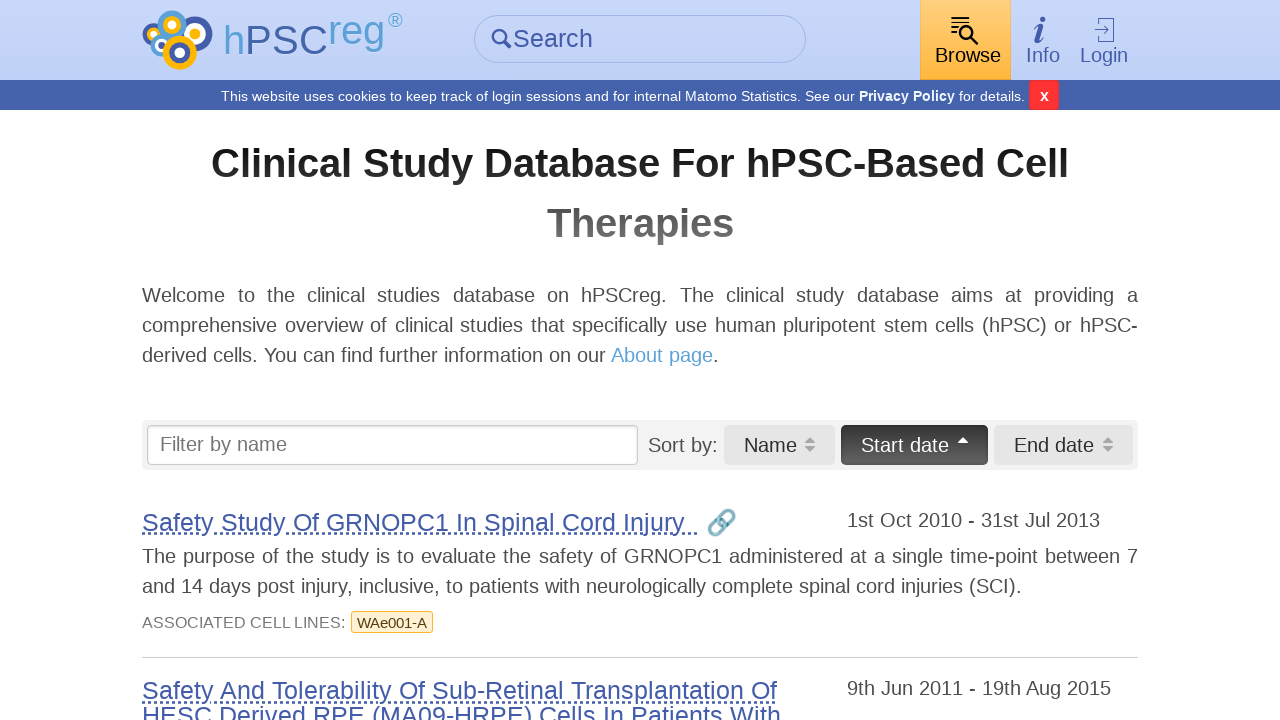

Retrieved 'Start date' button class attribute (attempt 2/5)
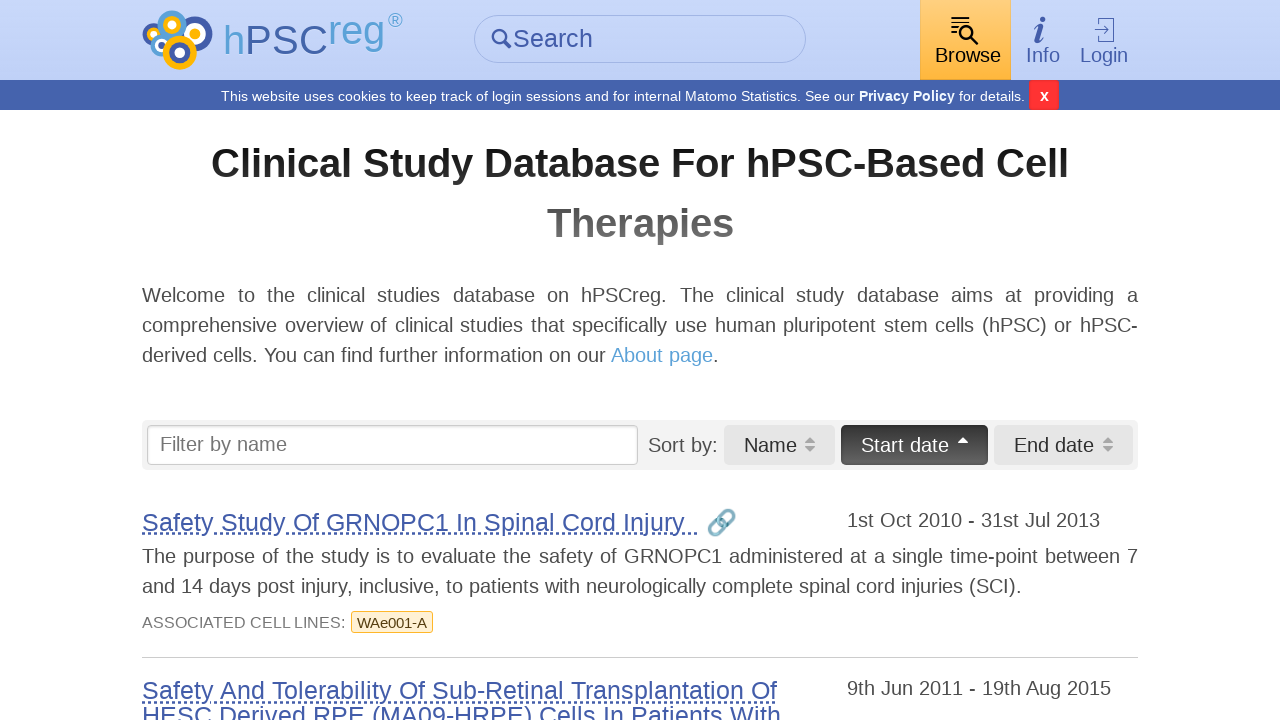

Clicked 'Start date' button to sort (attempt 2/5) at (915, 445) on button >> internal:has-text="Start date"i
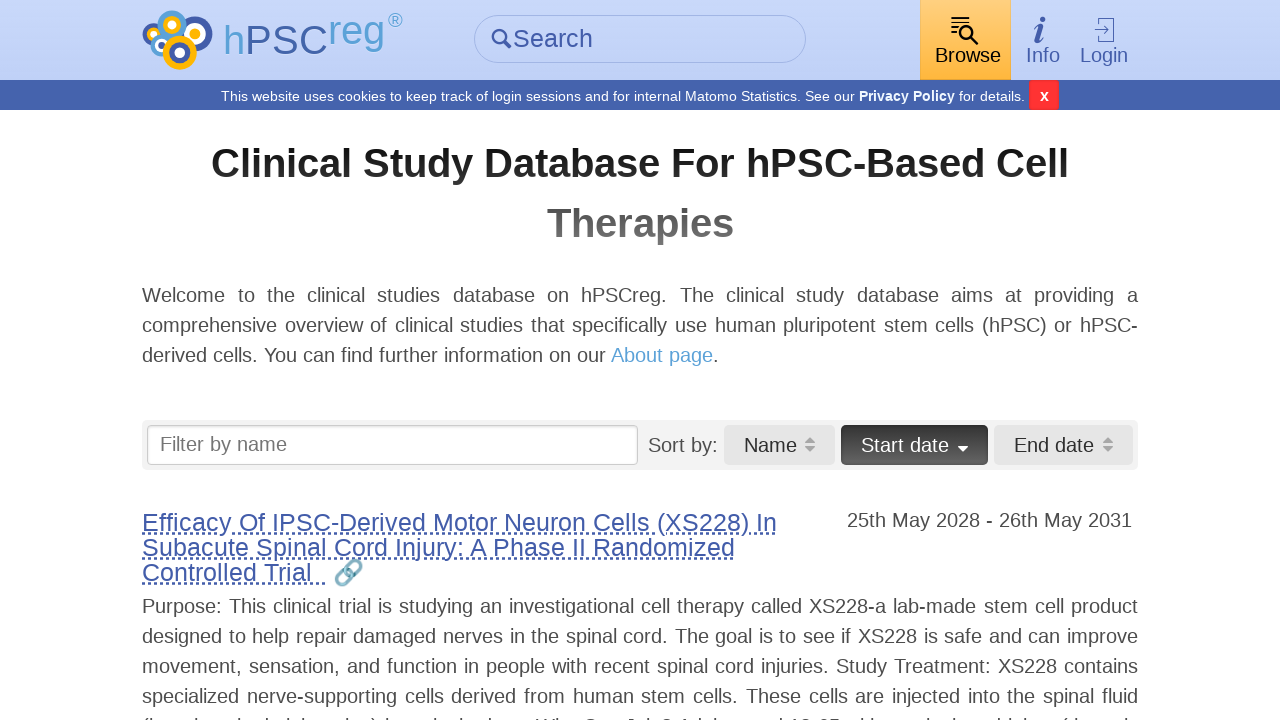

Waited 1 second for sort to process
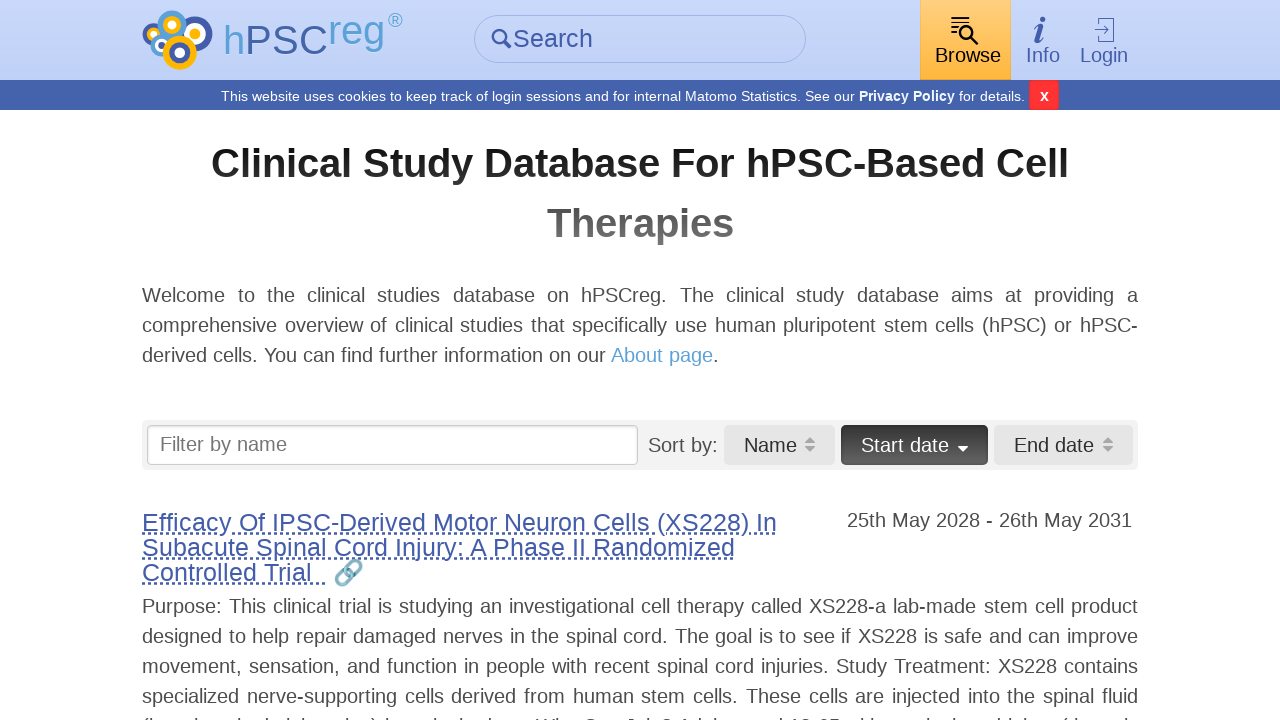

Retrieved 'Start date' button class attribute (attempt 3/5)
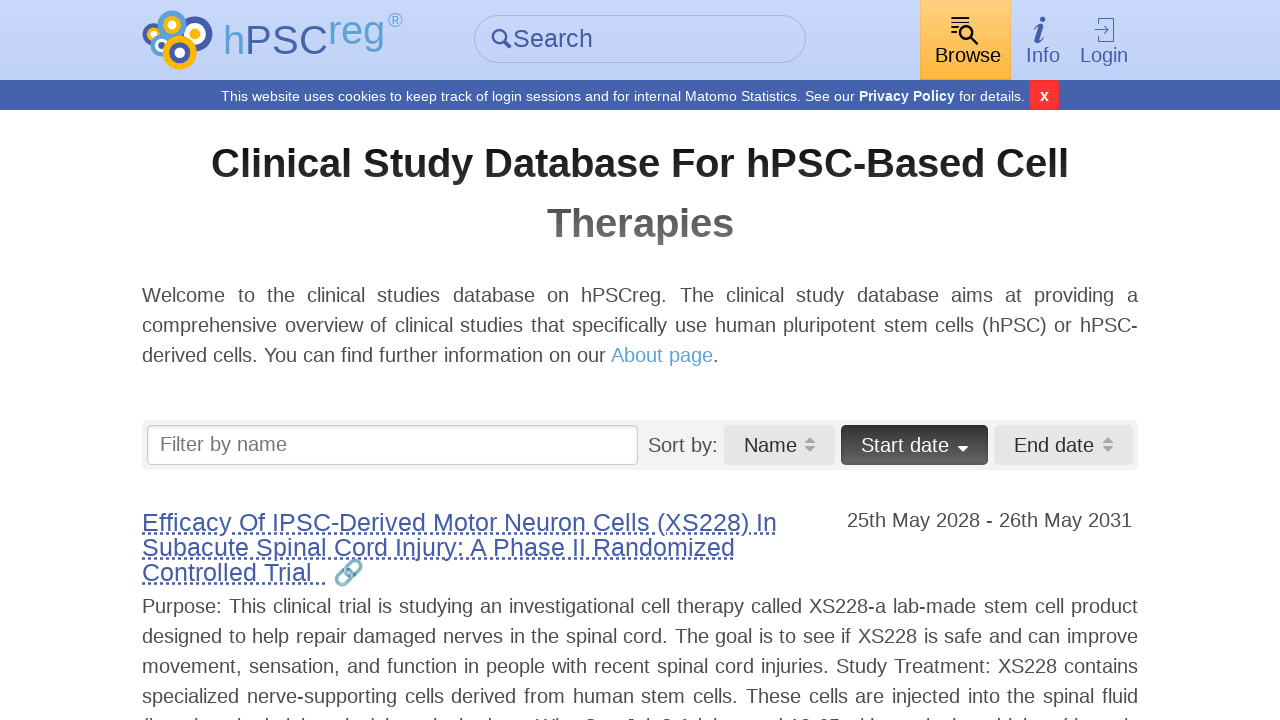

Confirmed 'desc' class found in button, descending sort is active
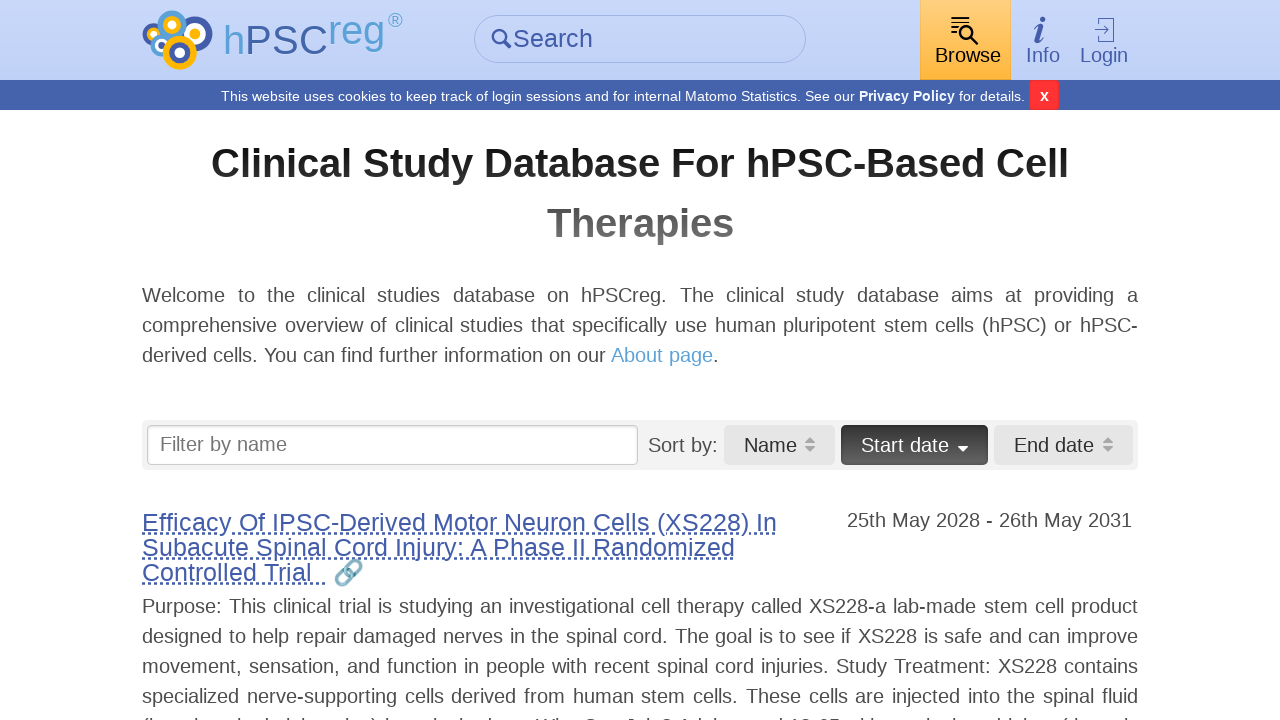

Trial list items with links loaded successfully
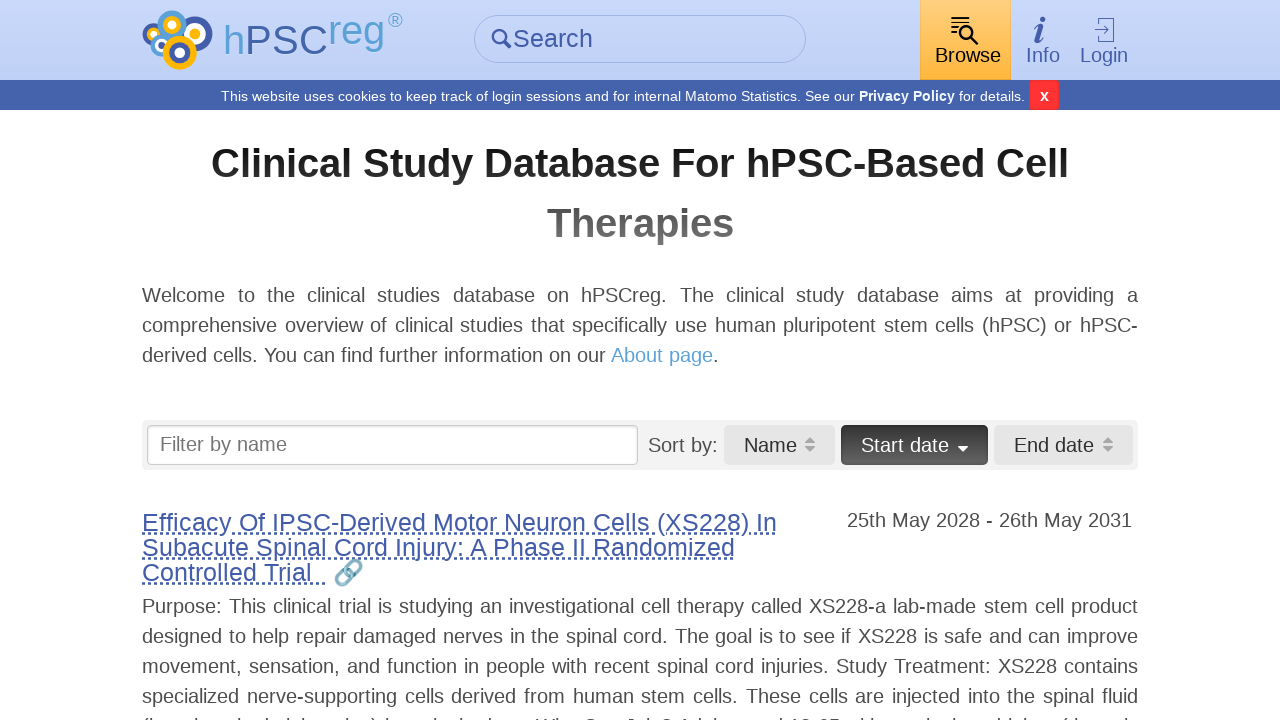

First trial item is visible in the sorted list
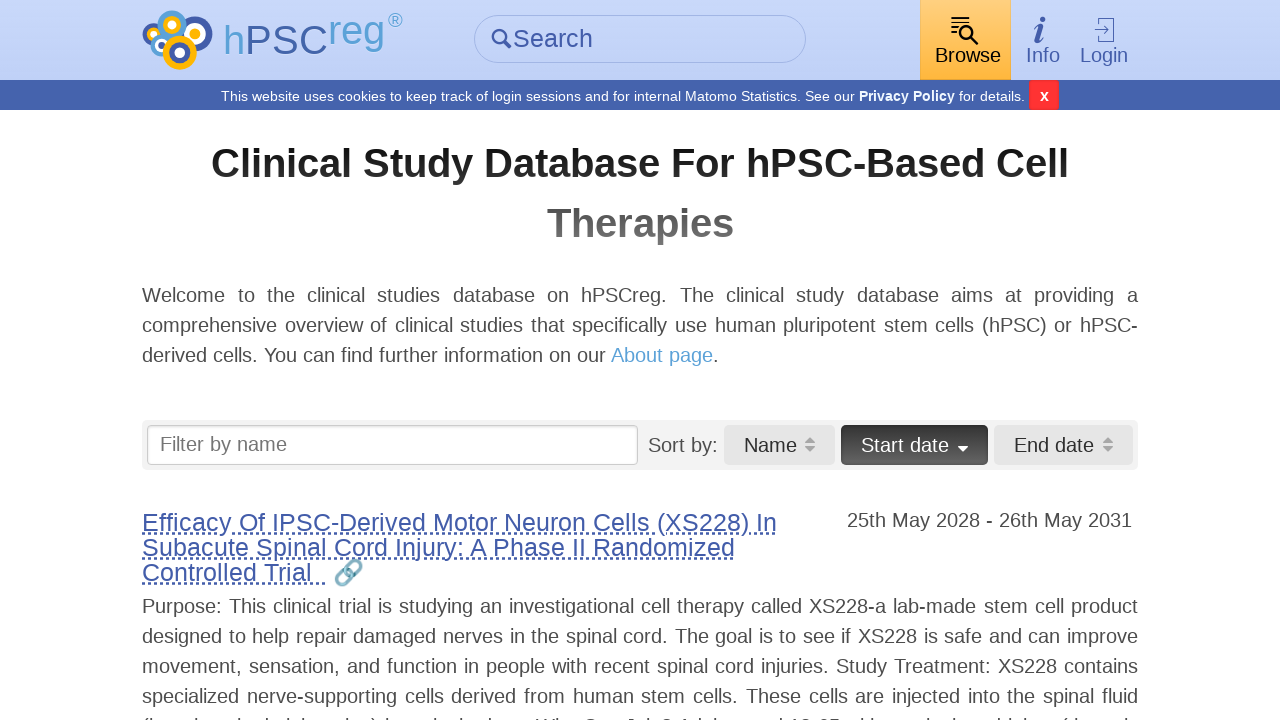

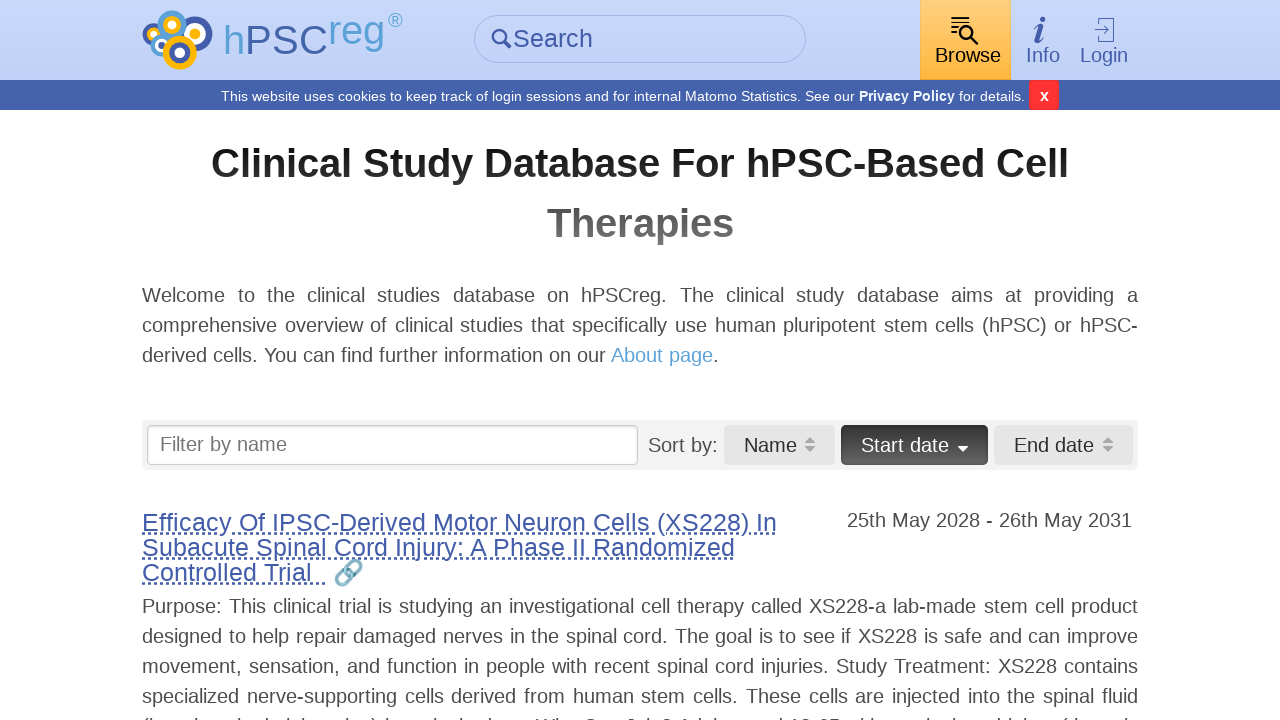